Tests a web form on the Selenium demo site by filling a text field and submitting the form, then verifying the success message

Starting URL: https://www.selenium.dev/selenium/web/web-form.html

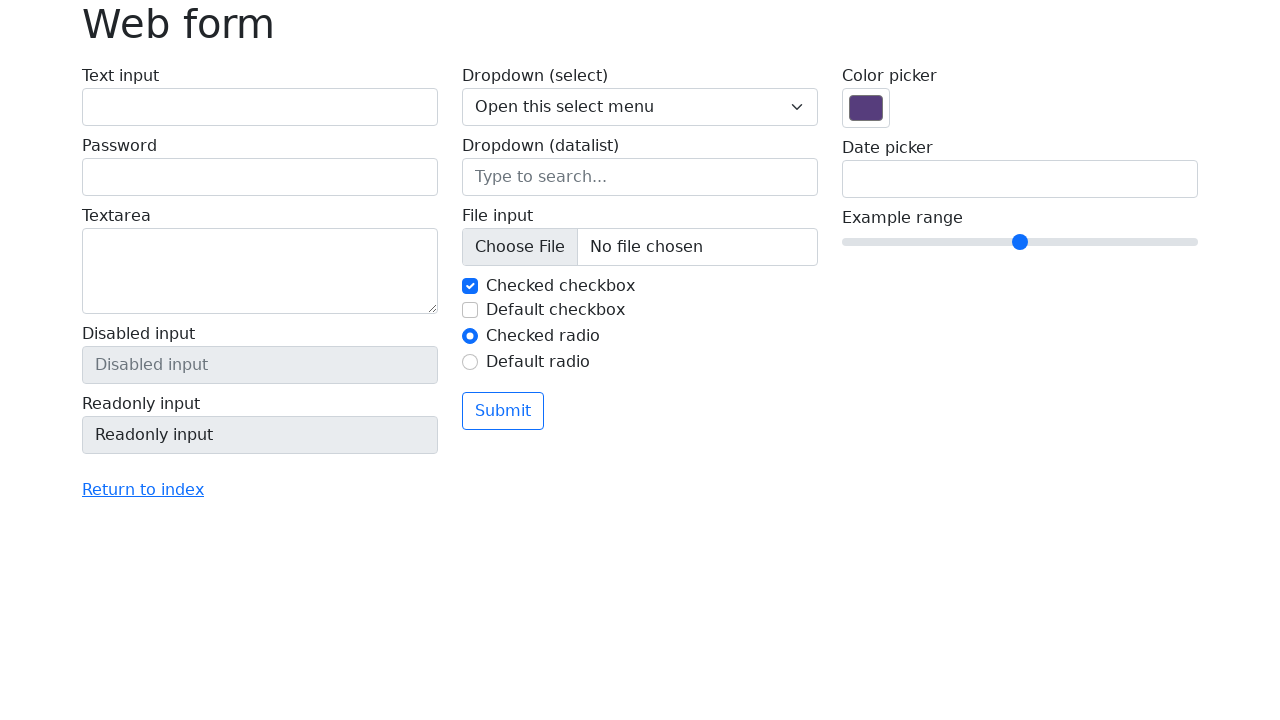

Filled text field with 'Selenium' on input[name='my-text']
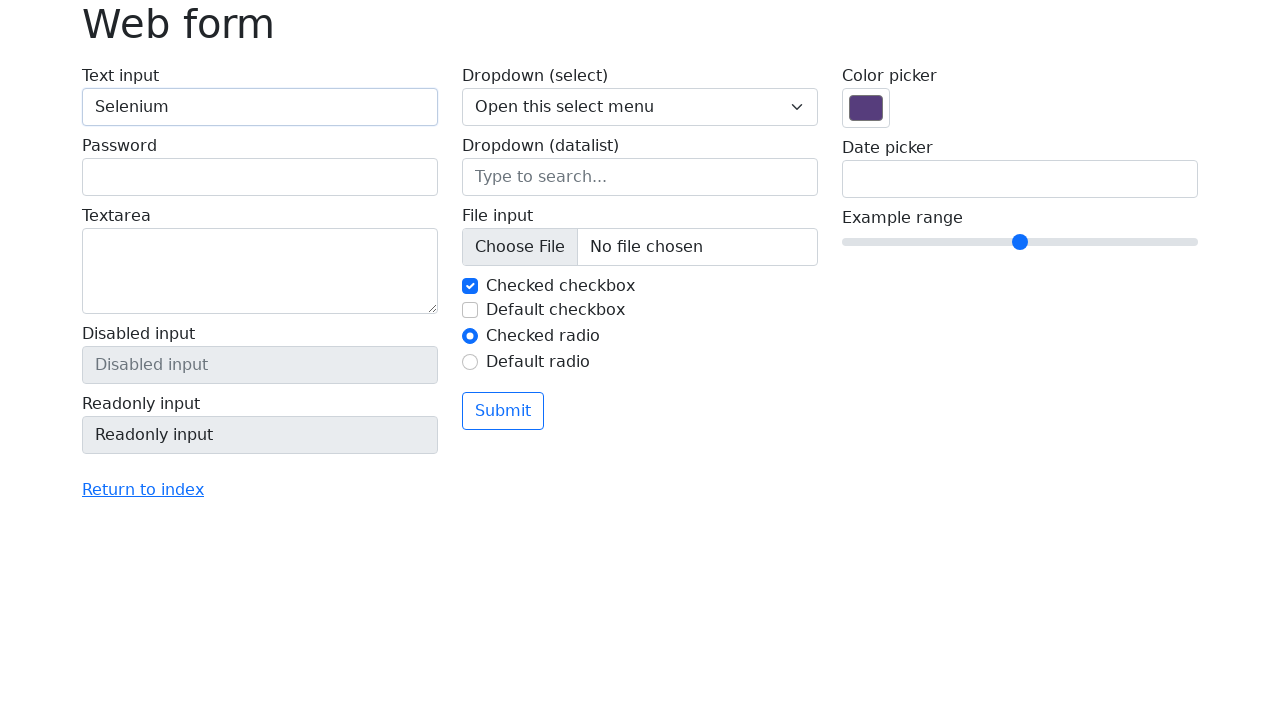

Clicked submit button at (503, 411) on button
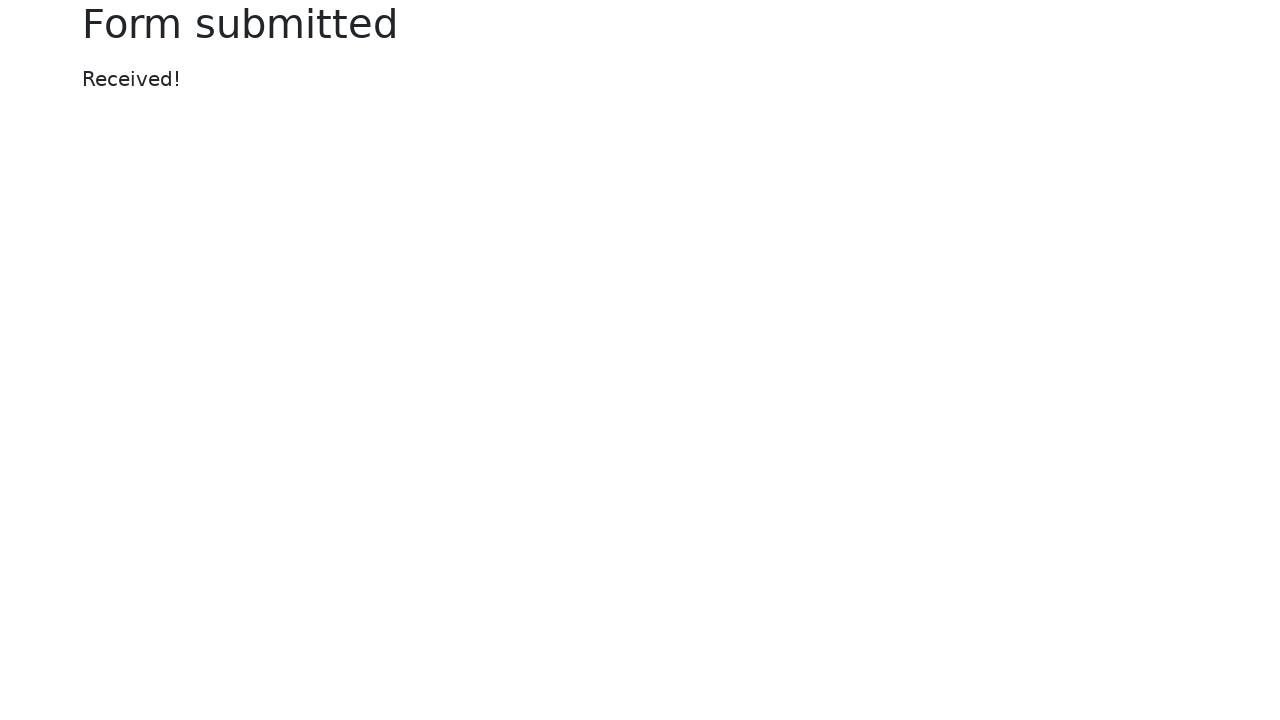

Success message element loaded
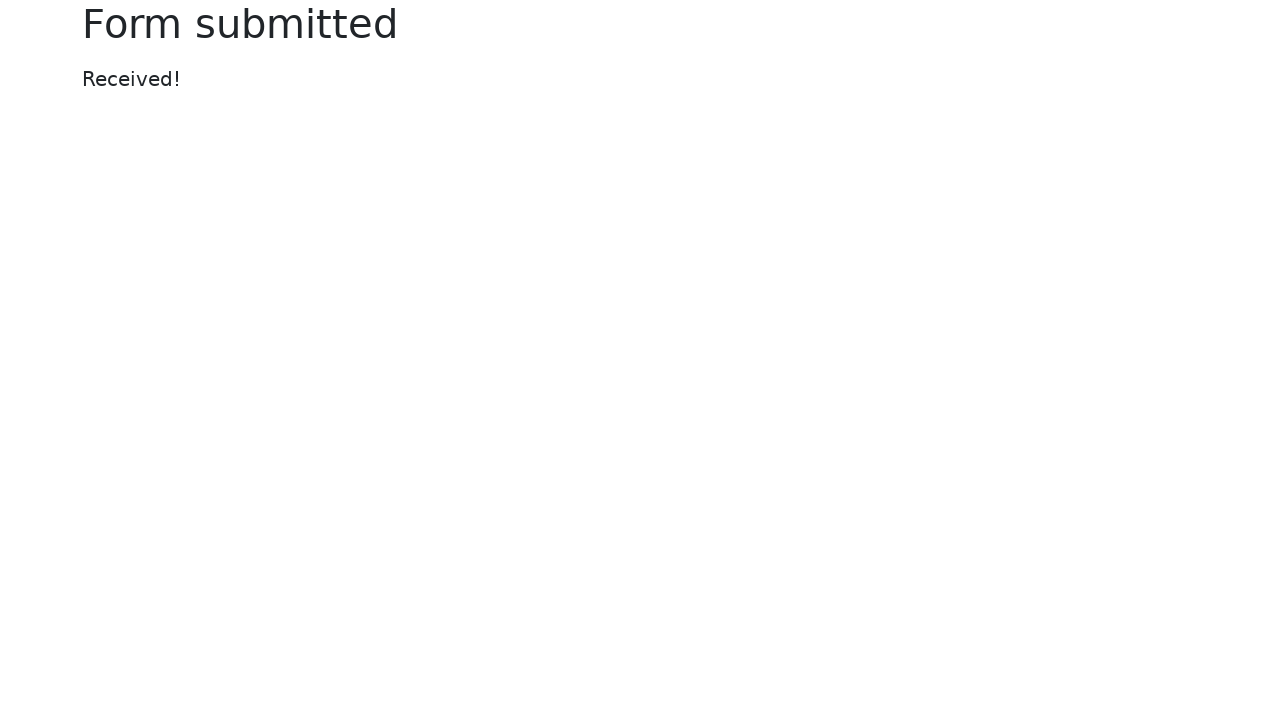

Verified success message displays 'Received!'
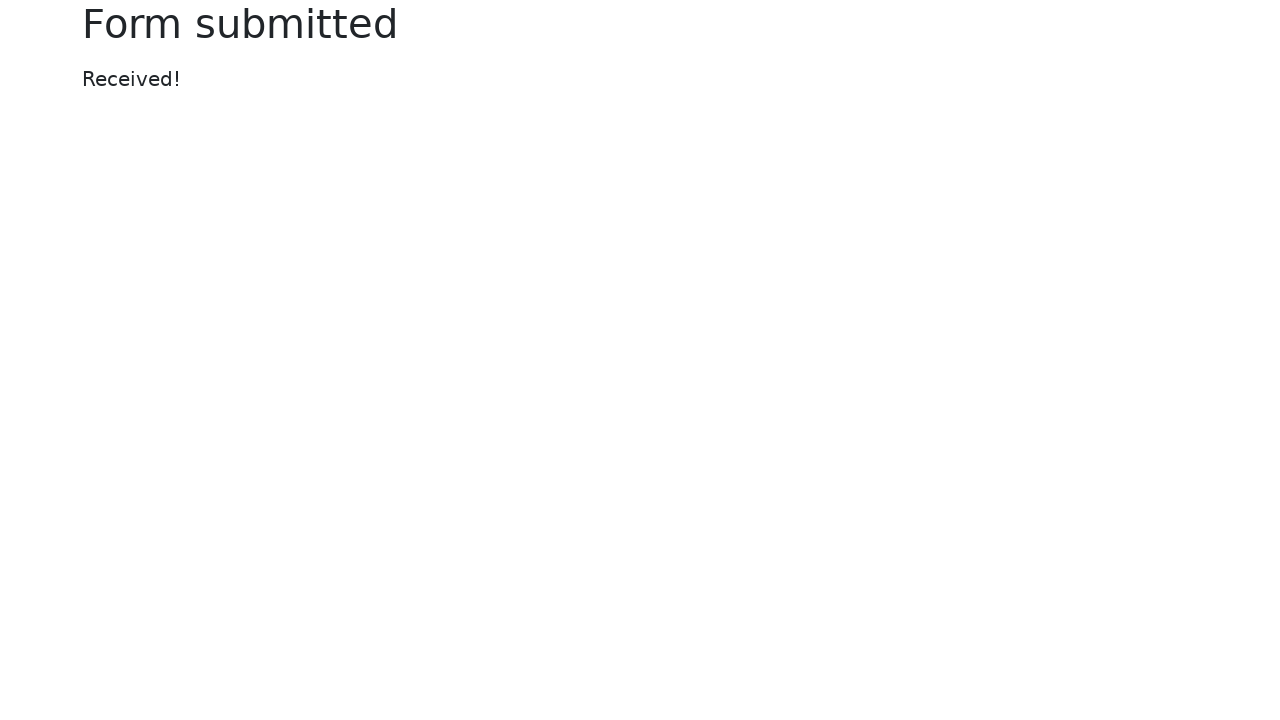

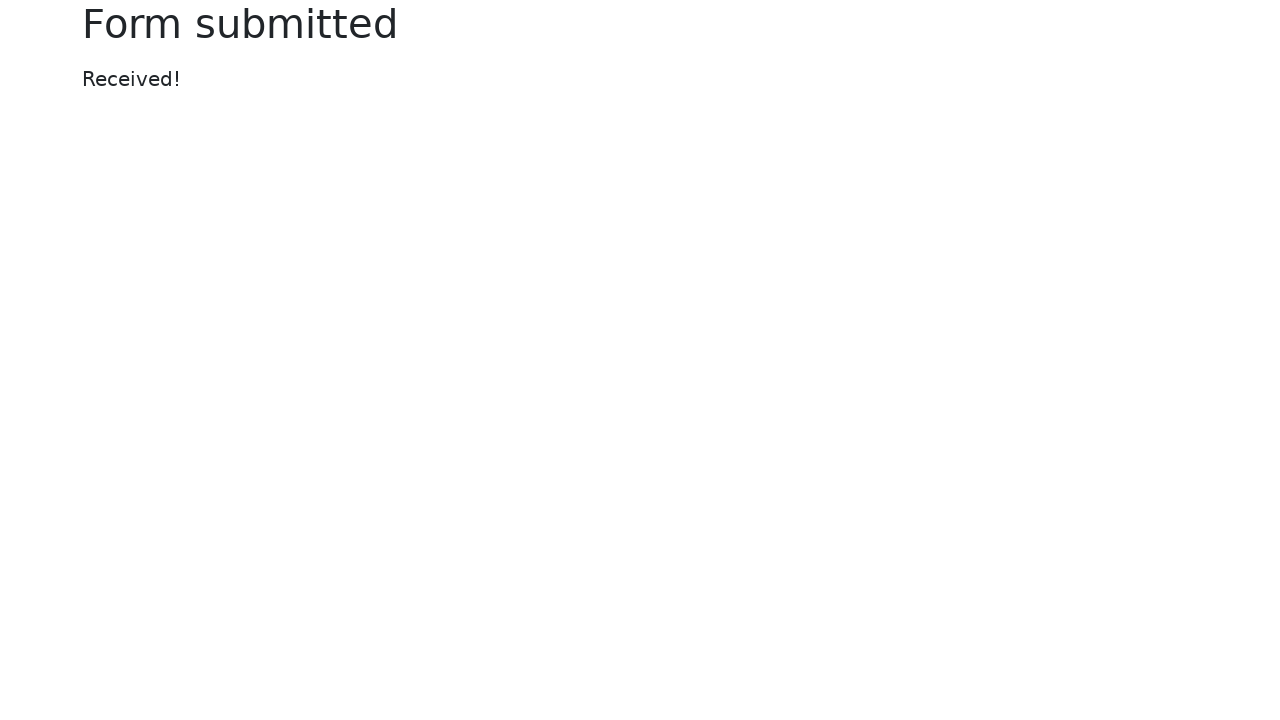